Tests navigation to the Cheat Sheets section by clicking on the menu item

Starting URL: https://www.globalsqa.com/

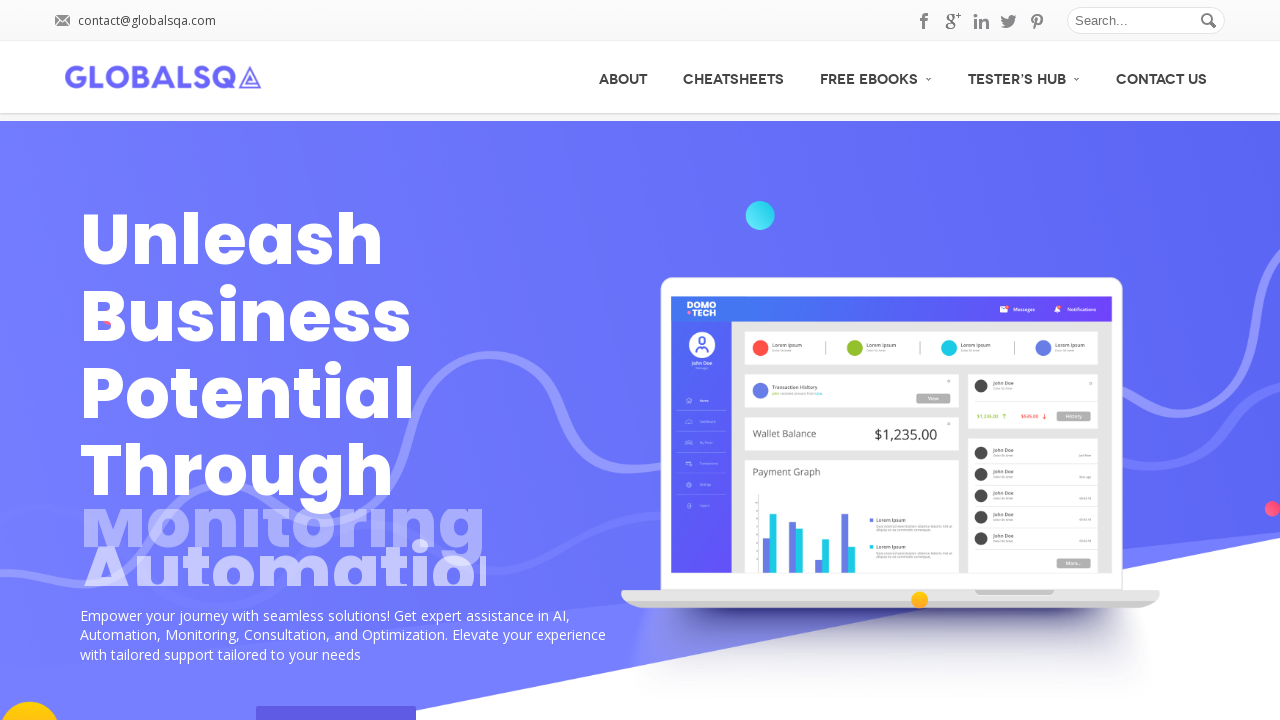

Clicked on Cheat Sheets menu item in navigation at (734, 77) on xpath=/html/body/div/header/div[2]/div/div/div[3]/div/ul/li[2]/a
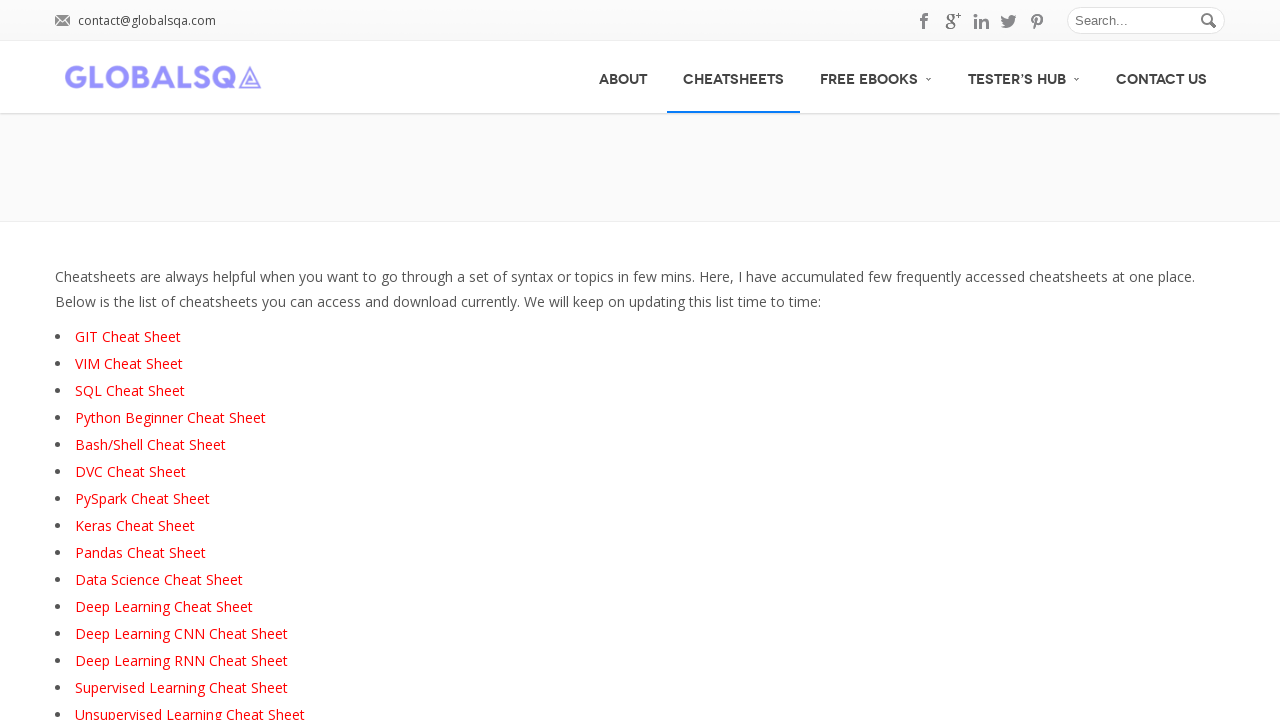

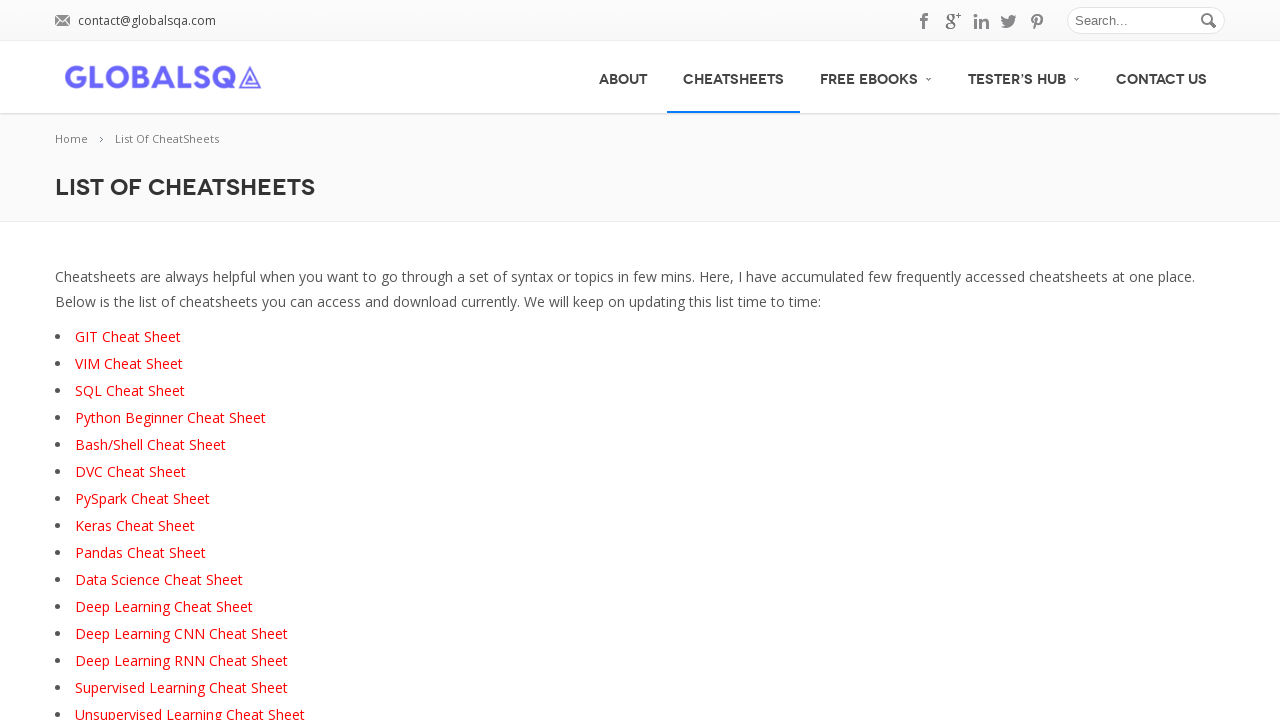